Tests the careers page search functionality by entering a job title query into the search input field

Starting URL: https://www.3ds.com/careers

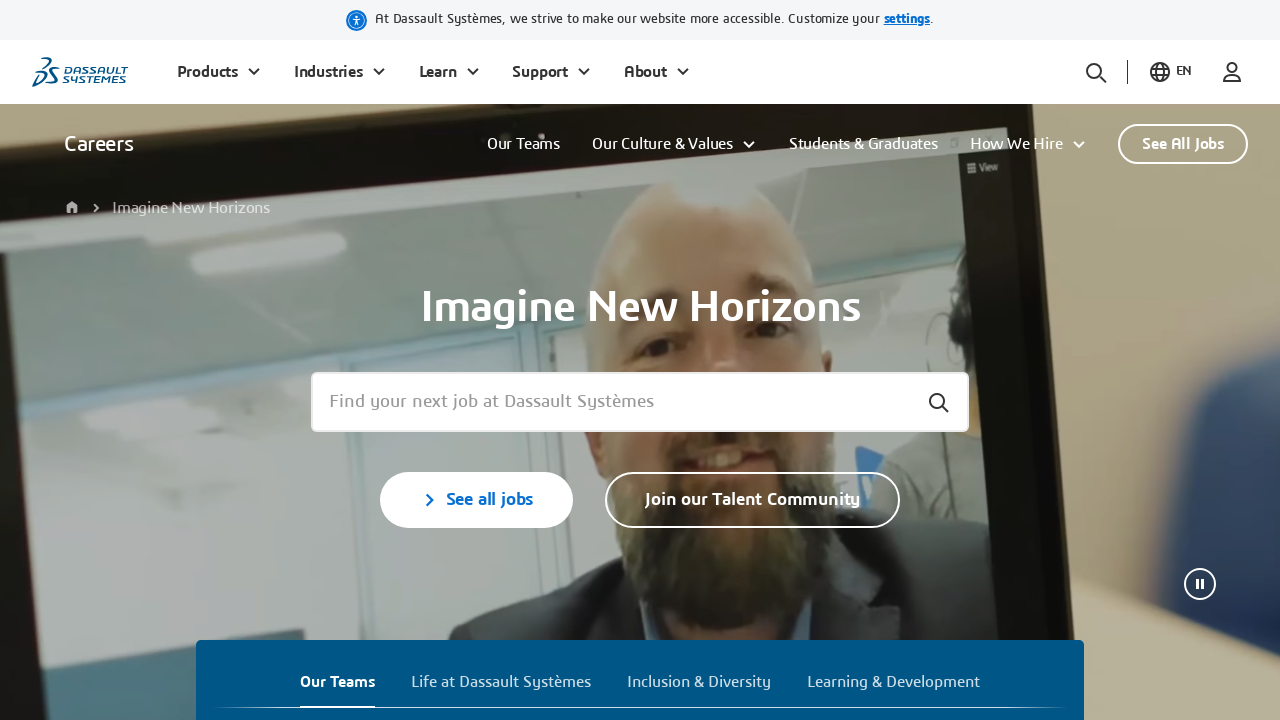

Filled search input field with 'Manual Tester' job title on input[type='text']
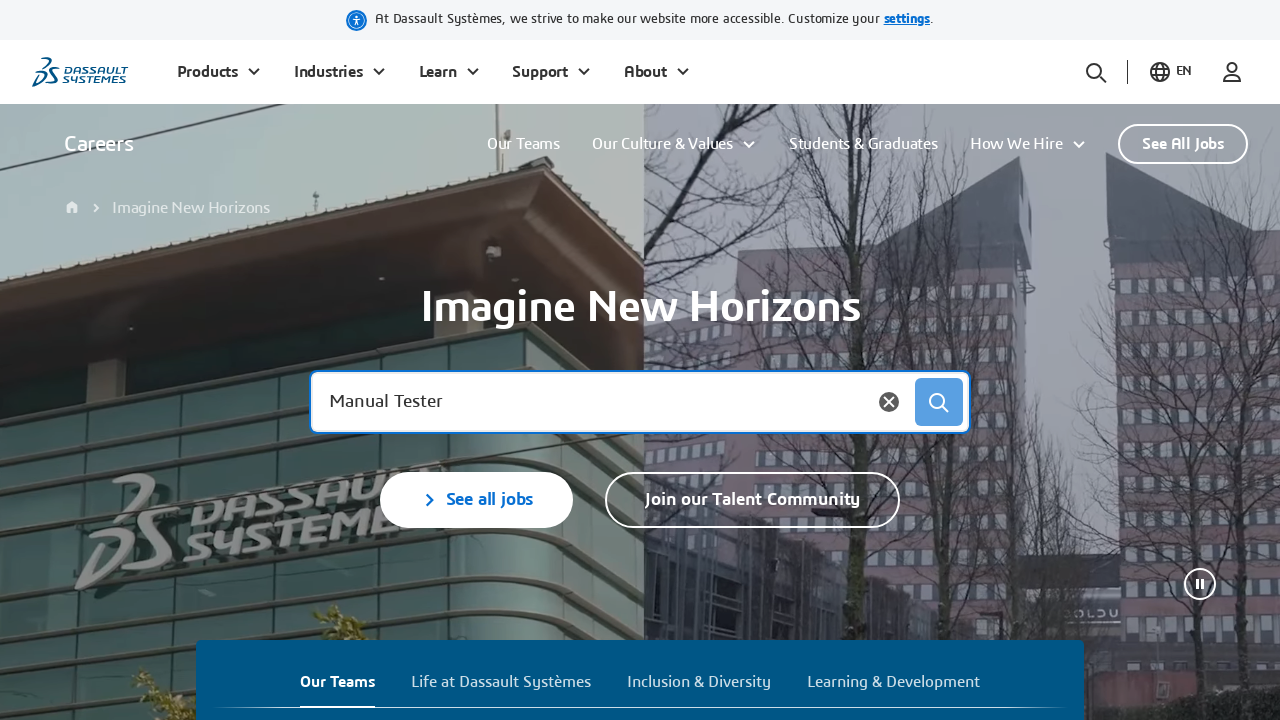

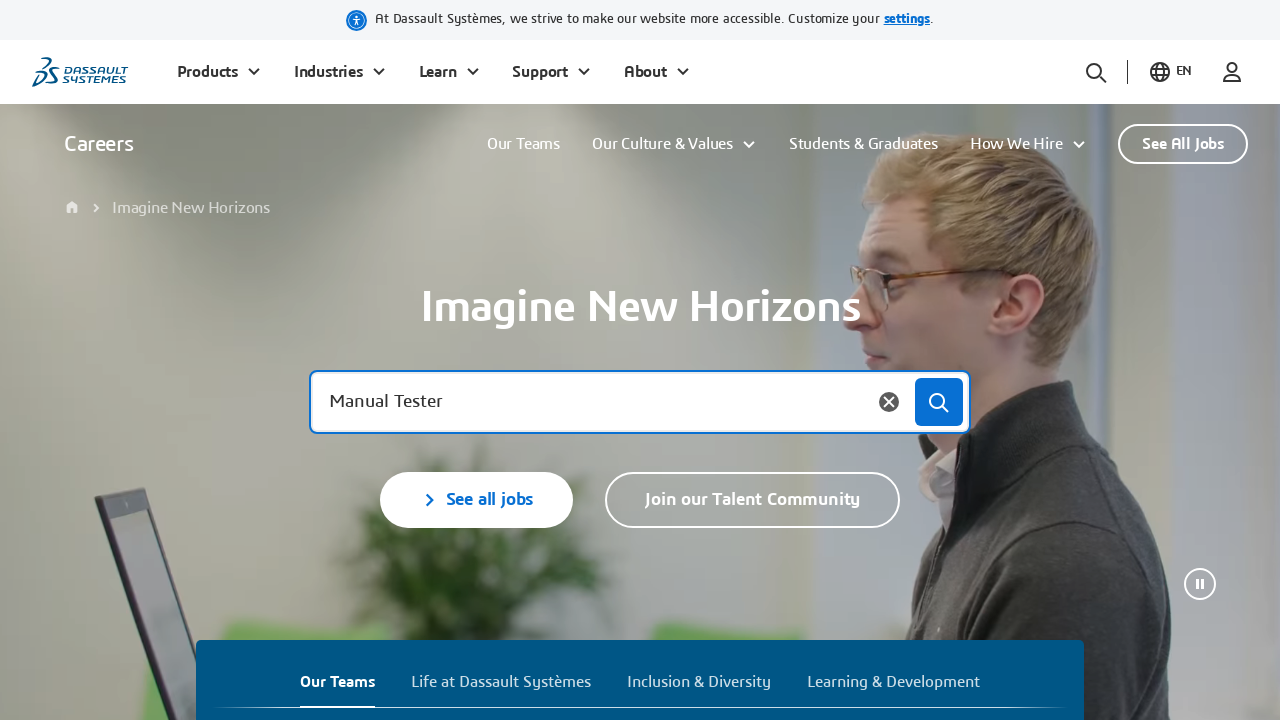